Tests that entered text is trimmed when saving edits

Starting URL: https://demo.playwright.dev/todomvc

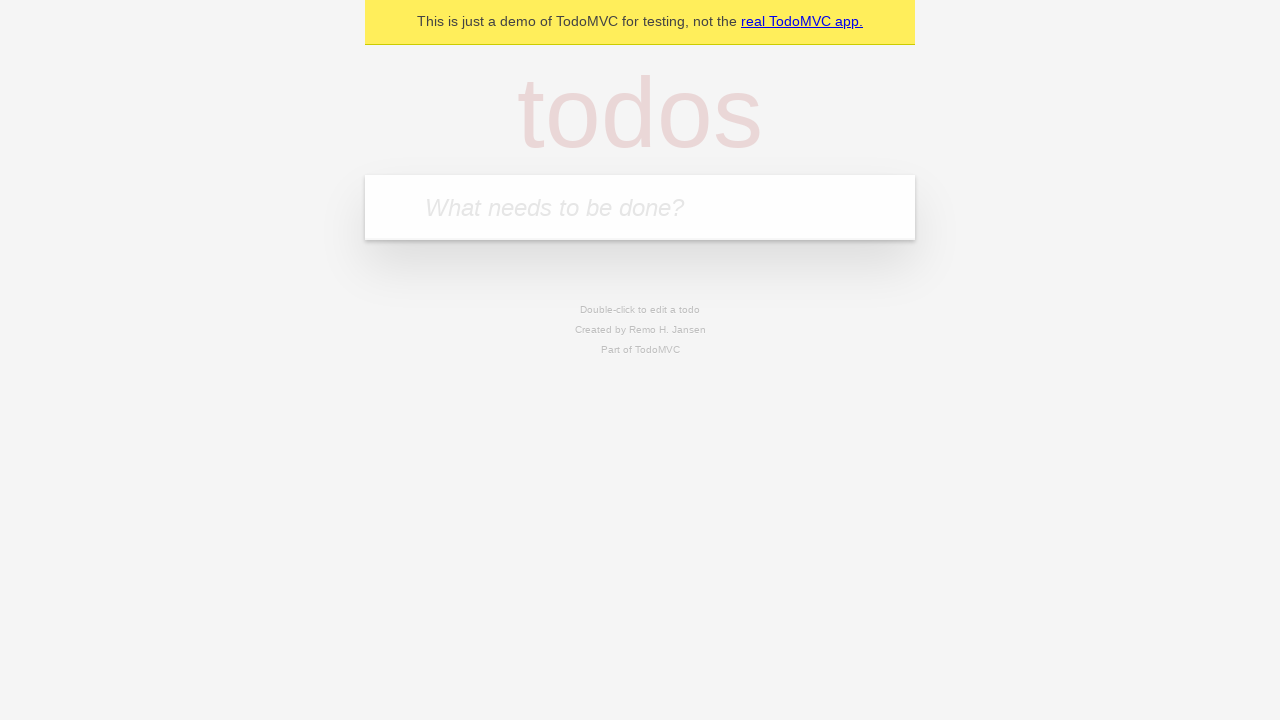

Filled new todo input with 'buy some cheese' on .new-todo
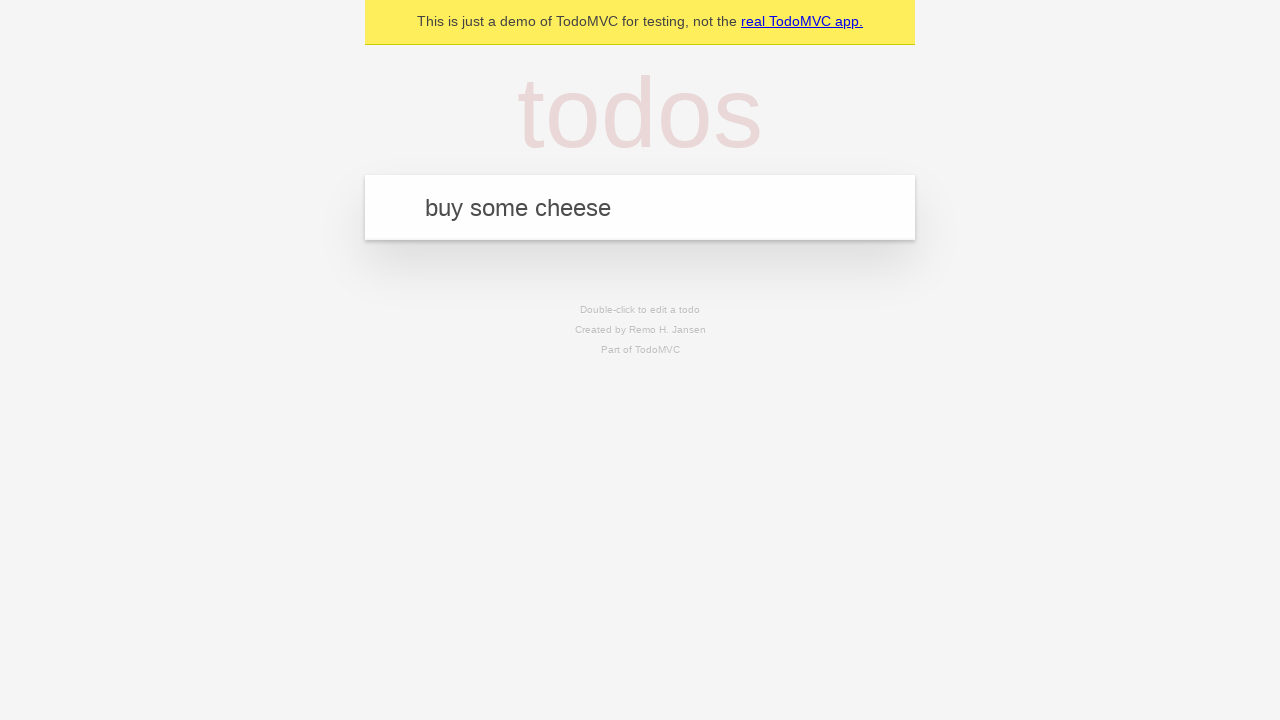

Pressed Enter to create first todo on .new-todo
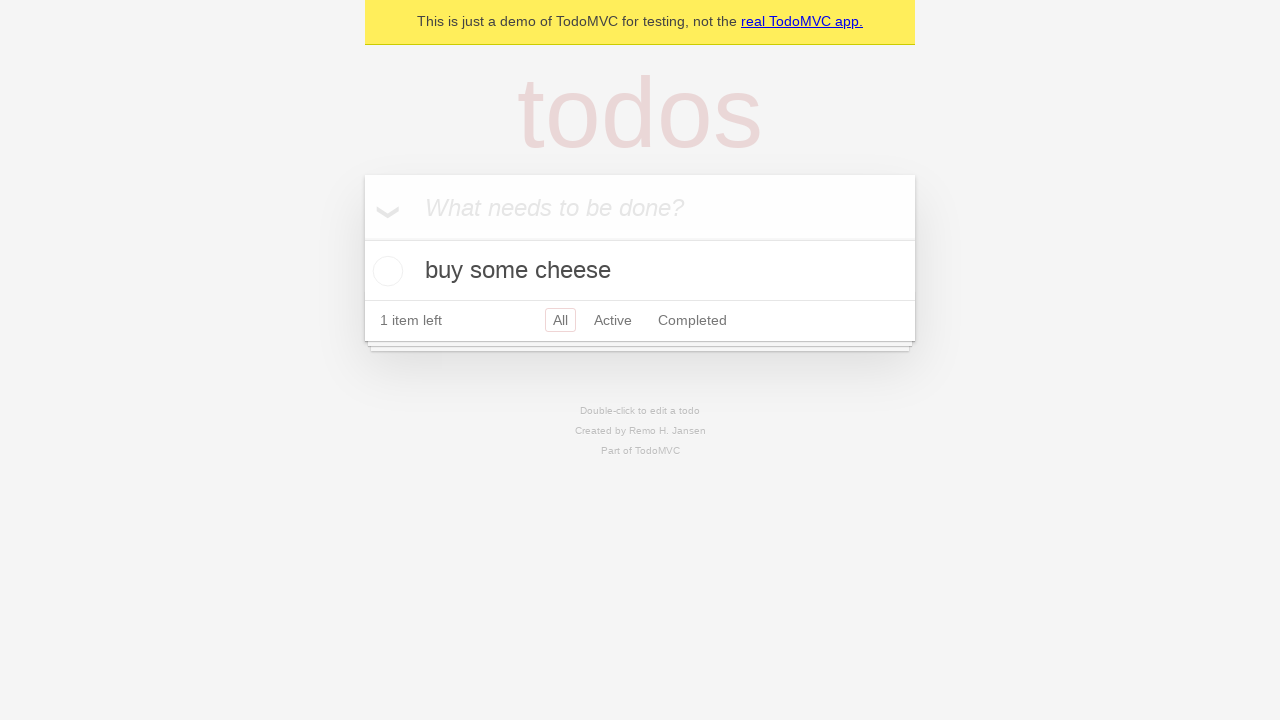

Filled new todo input with 'feed the cat' on .new-todo
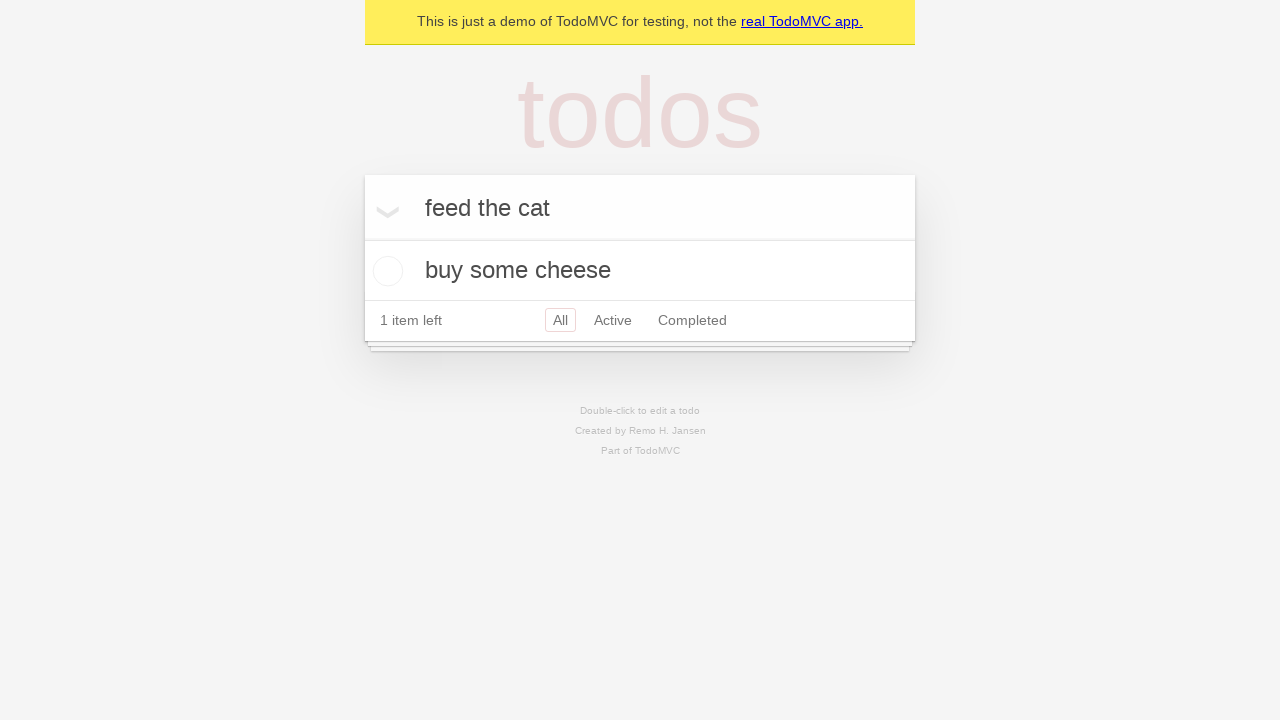

Pressed Enter to create second todo on .new-todo
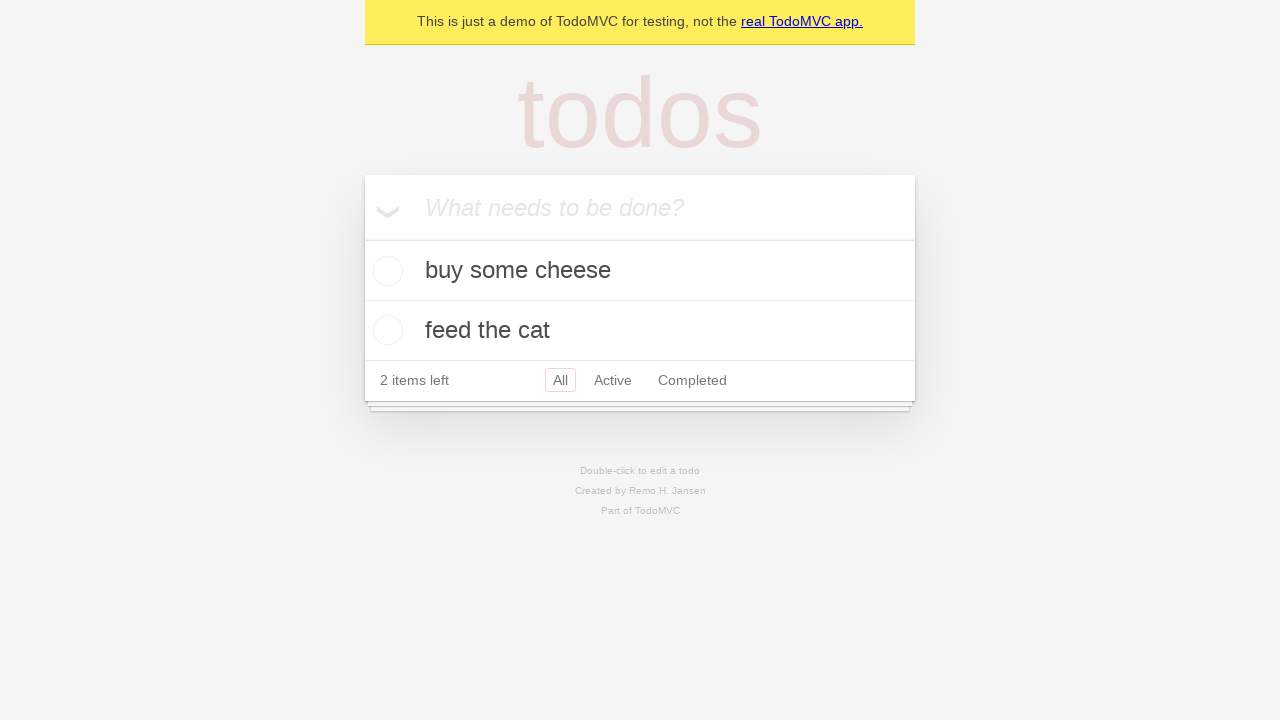

Filled new todo input with 'book a doctors appointment' on .new-todo
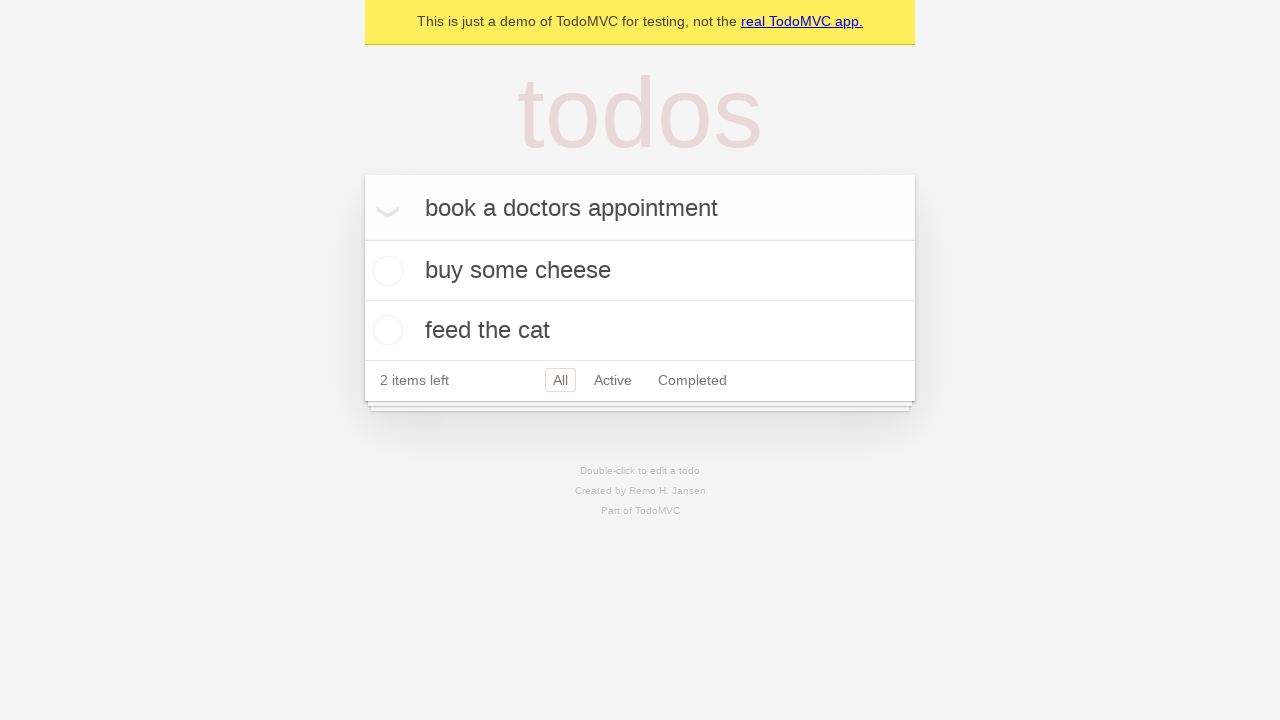

Pressed Enter to create third todo on .new-todo
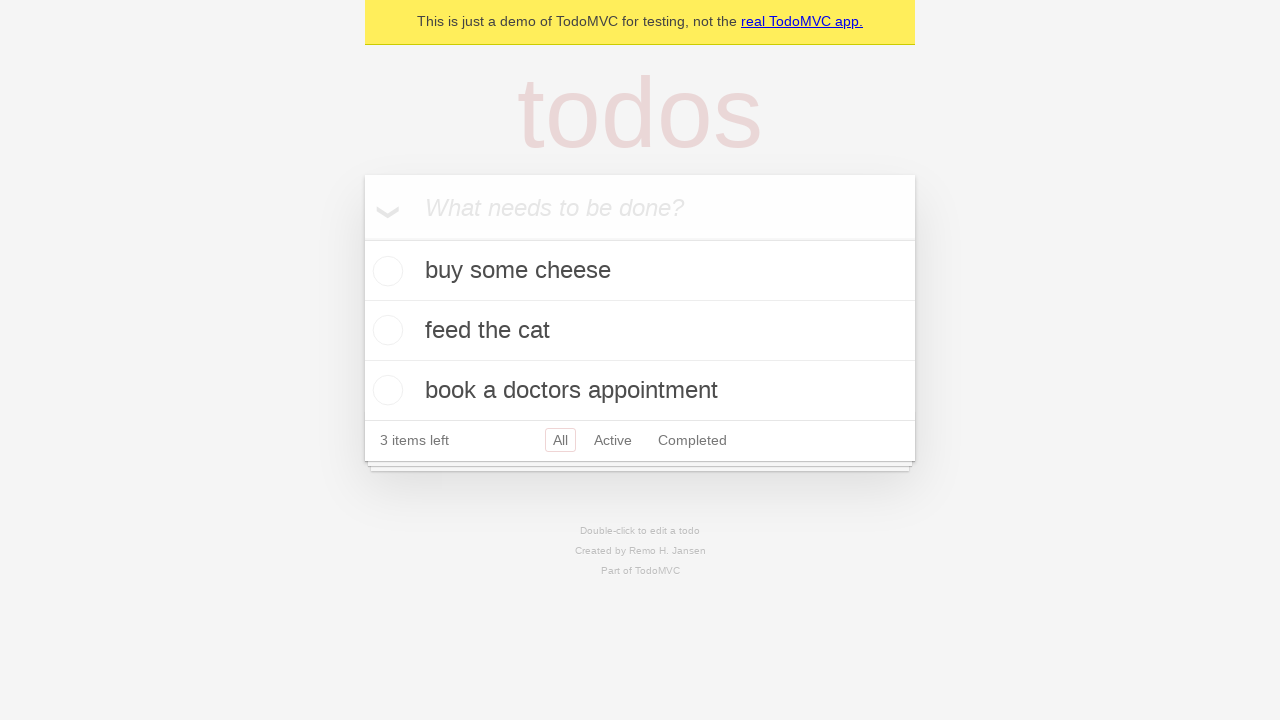

Double-clicked second todo to enter edit mode at (640, 331) on .todo-list li >> nth=1
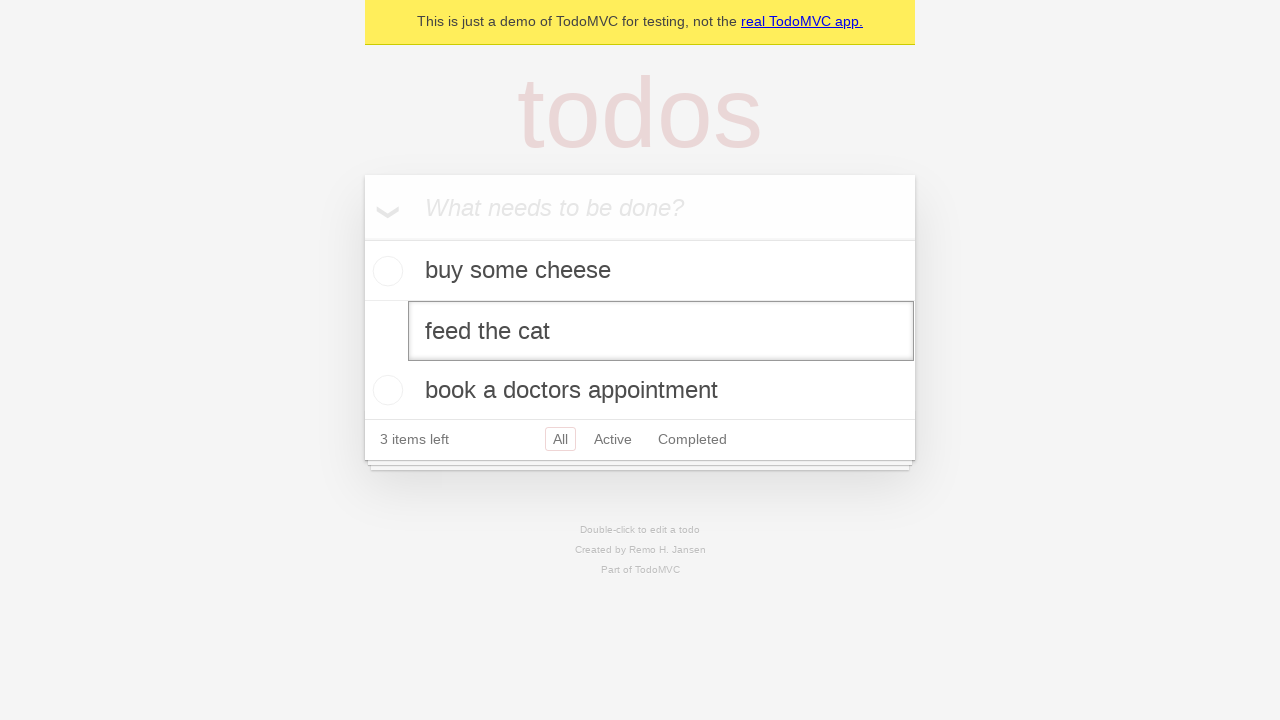

Filled edit field with text containing leading and trailing whitespace on .todo-list li >> nth=1 >> .edit
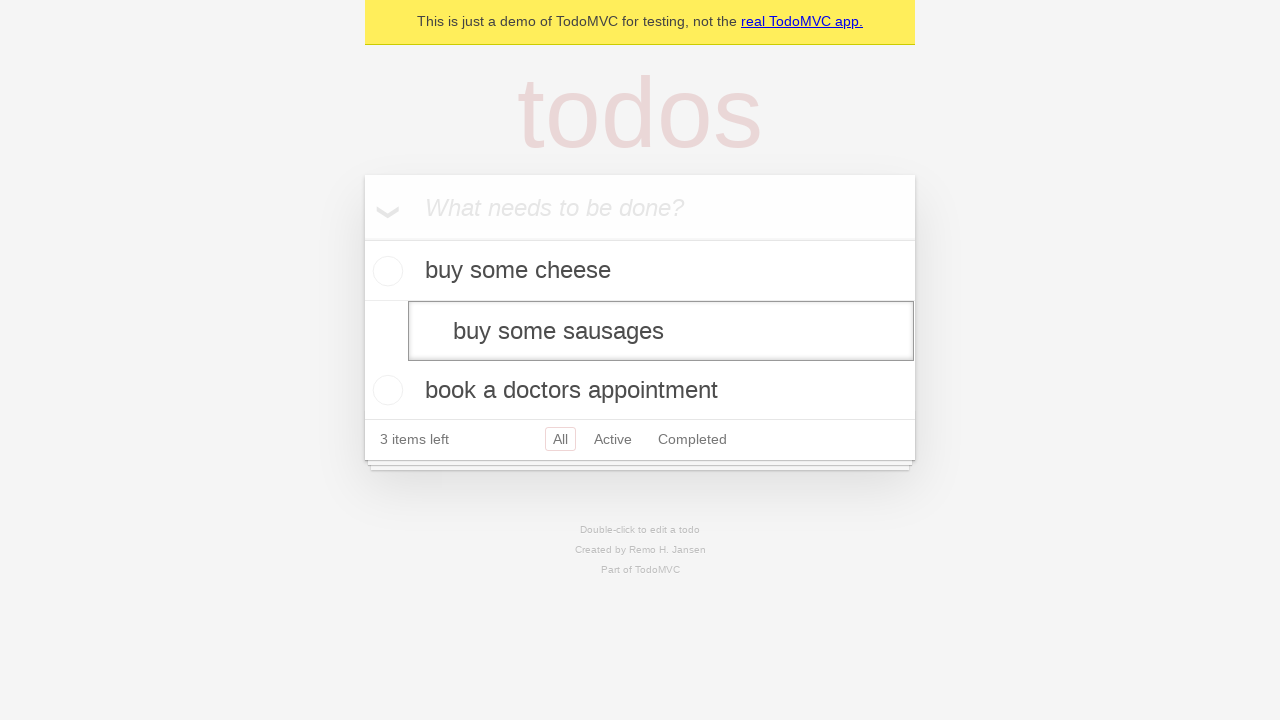

Pressed Enter to save edited todo, text should be trimmed on .todo-list li >> nth=1 >> .edit
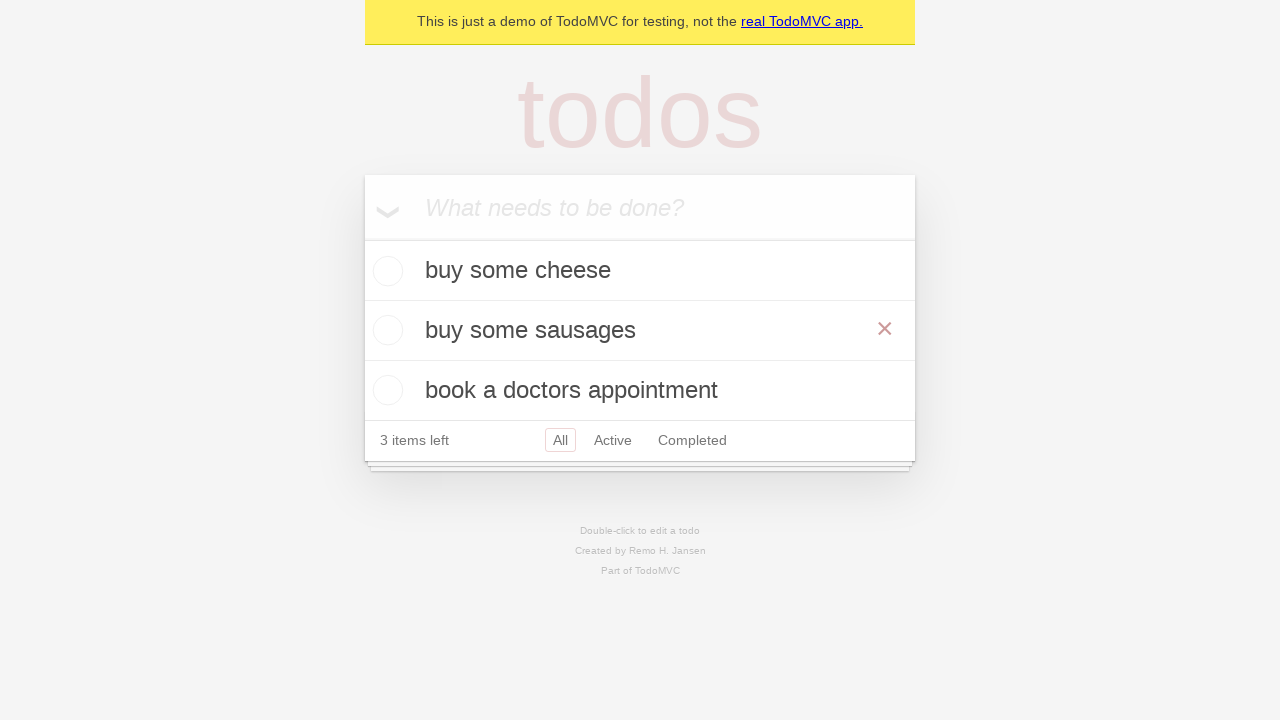

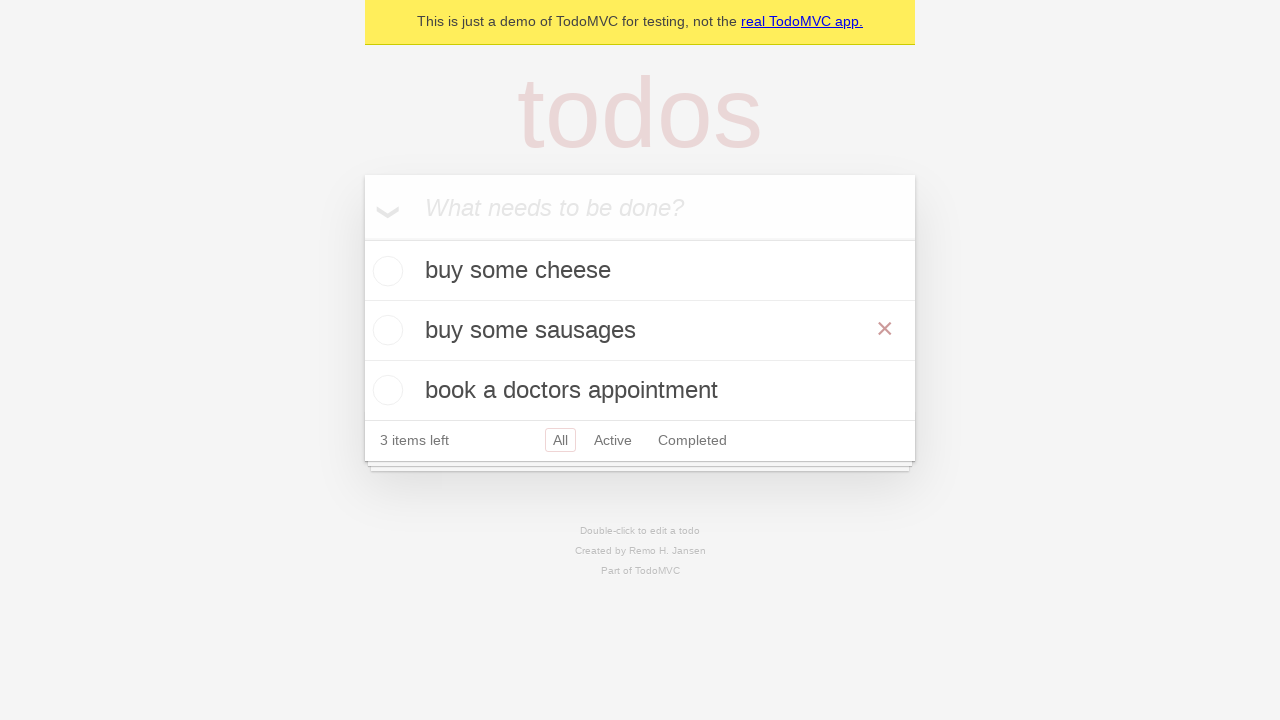